Navigates to login page and verifies the Elemental Selenium link has the correct href attribute

Starting URL: https://the-internet.herokuapp.com/

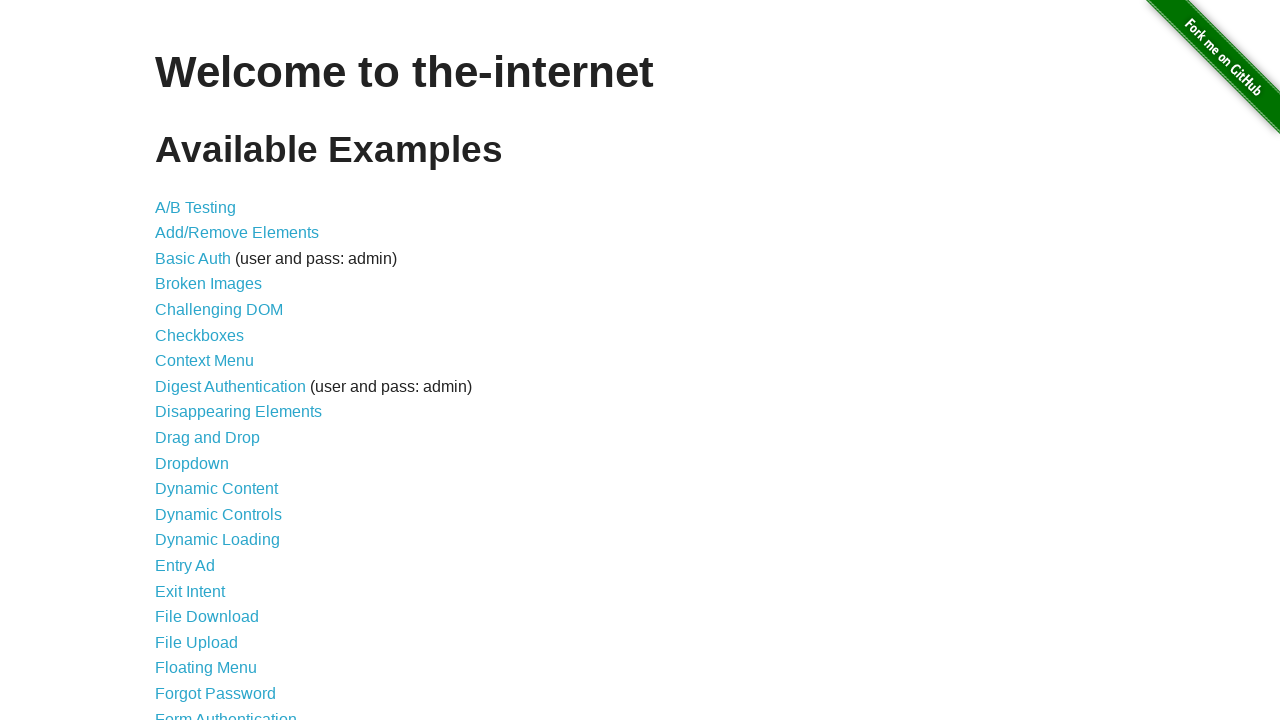

Navigated to the-internet.herokuapp.com homepage
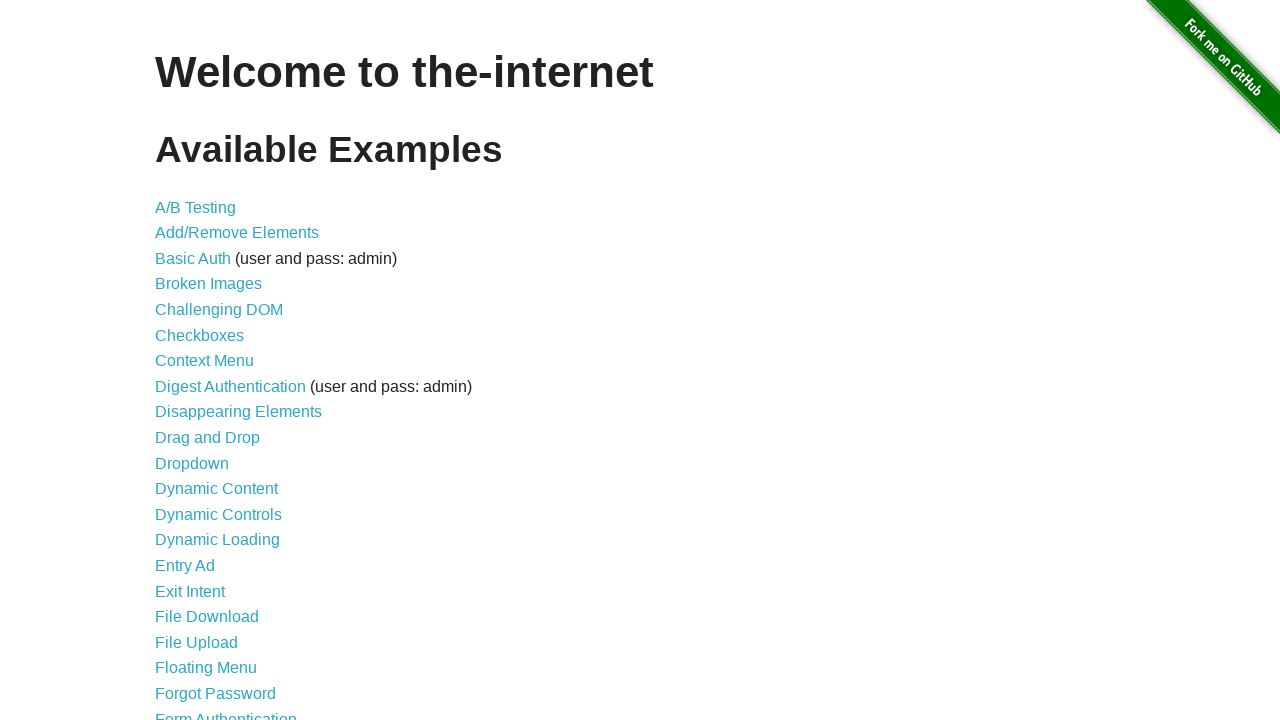

Clicked login link at (226, 712) on a[href="/login"]
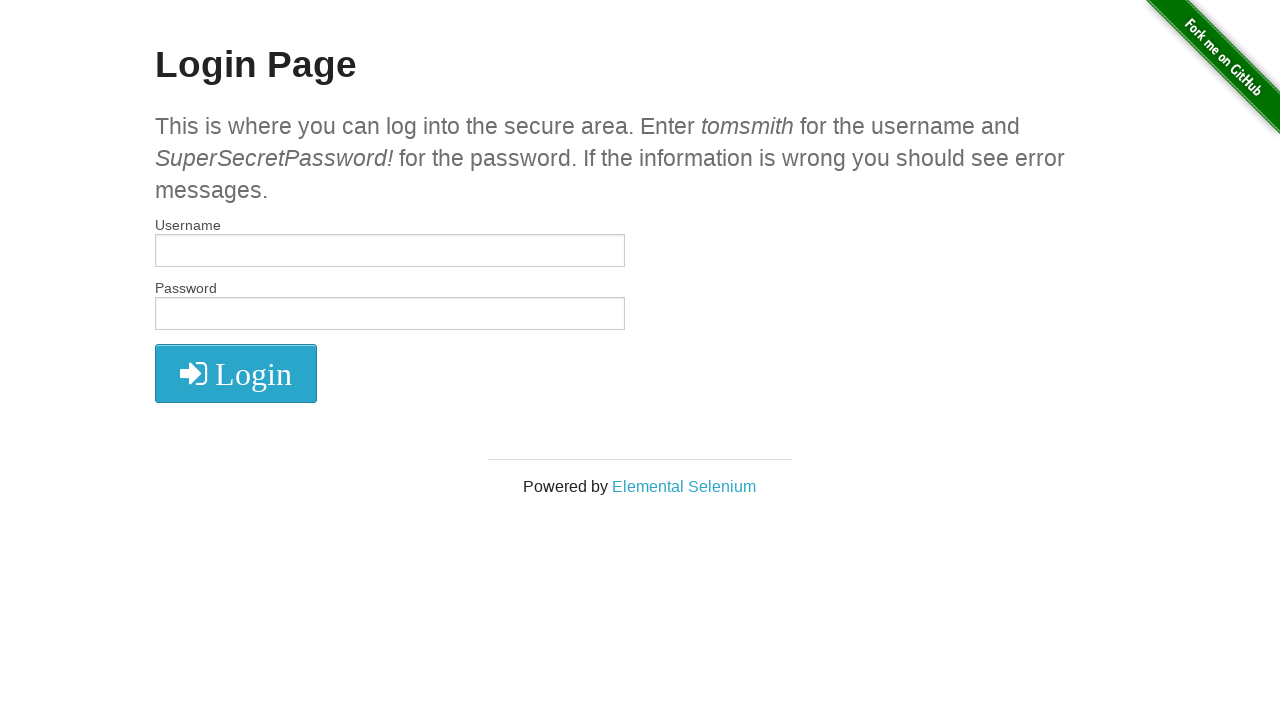

Located Elemental Selenium link
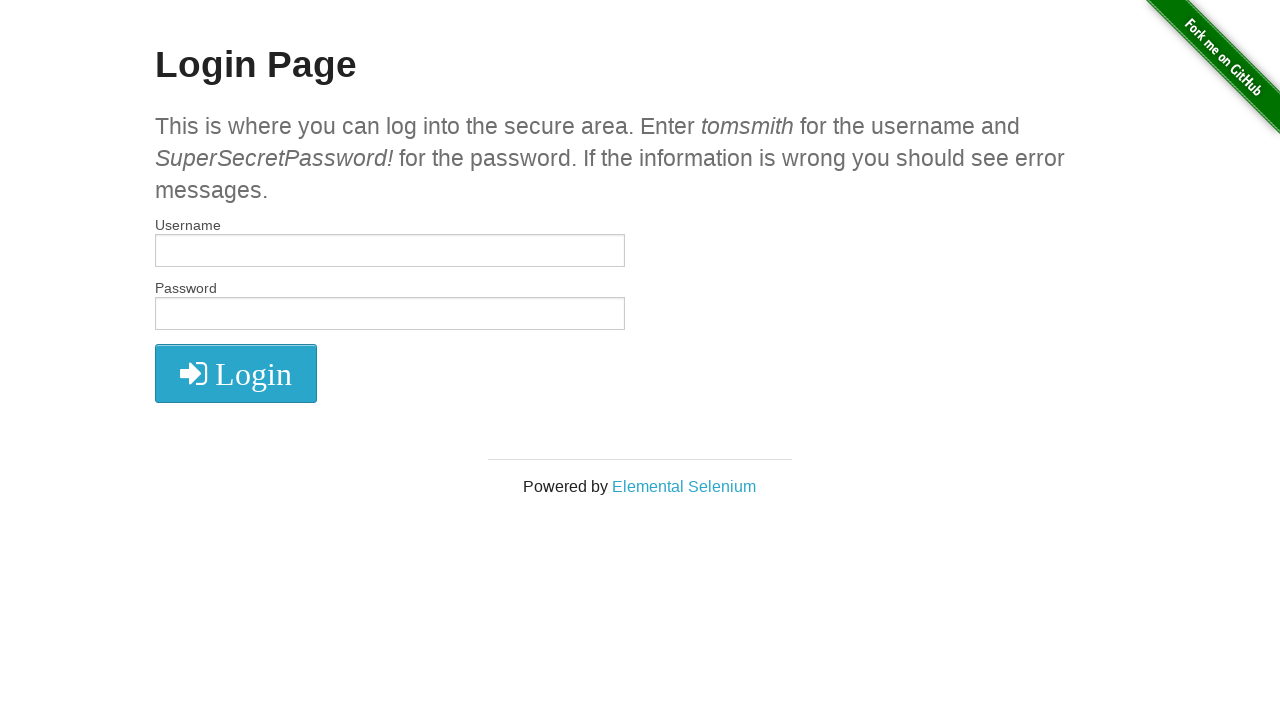

Retrieved href attribute from Elemental Selenium link
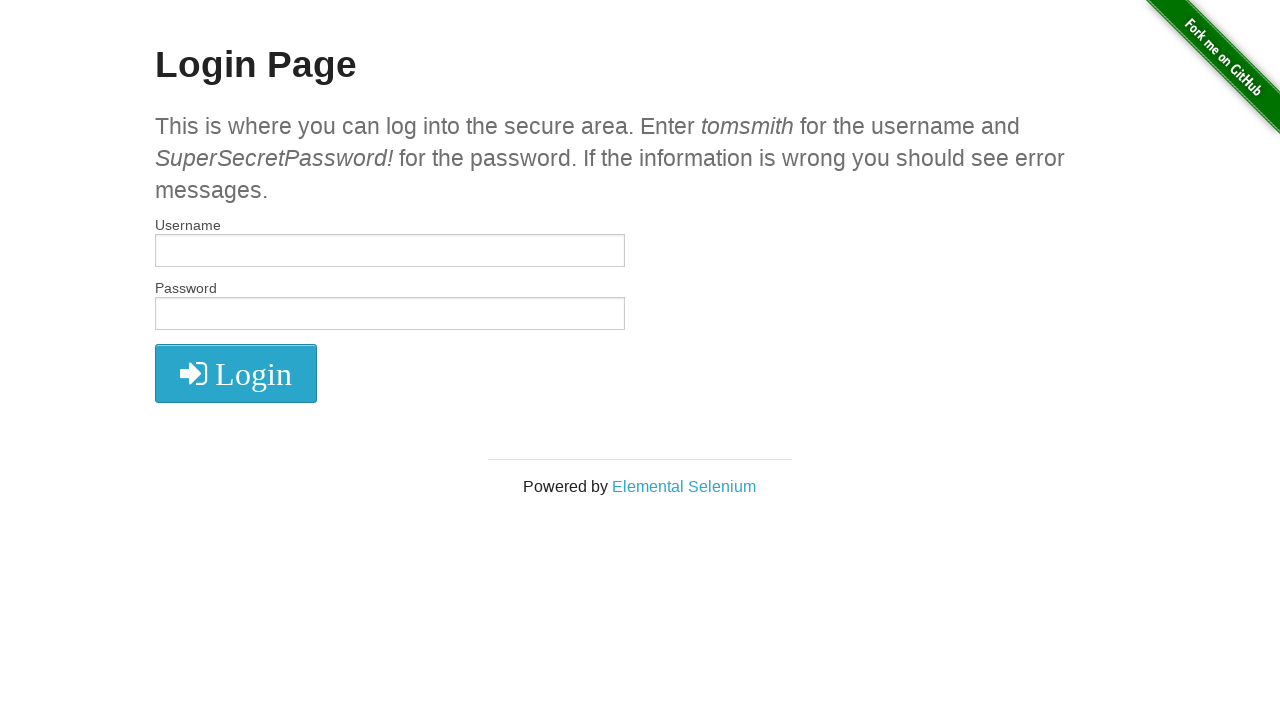

Verified Elemental Selenium link href is correct
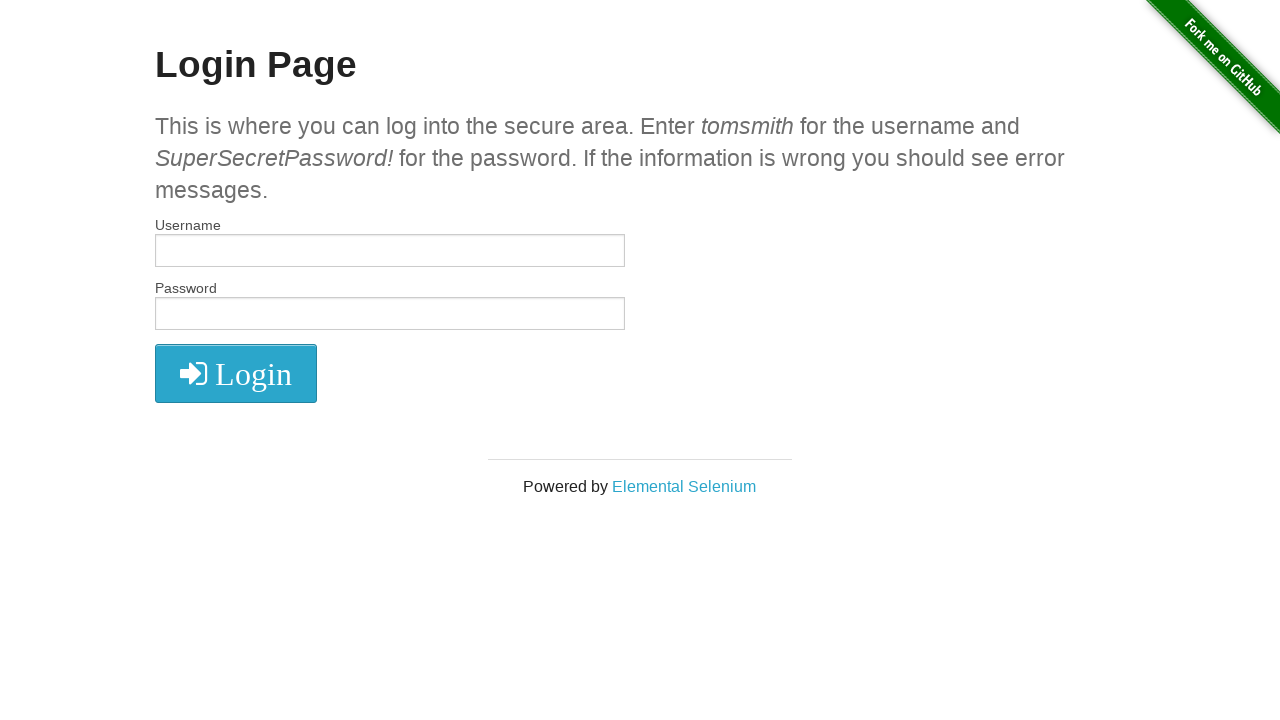

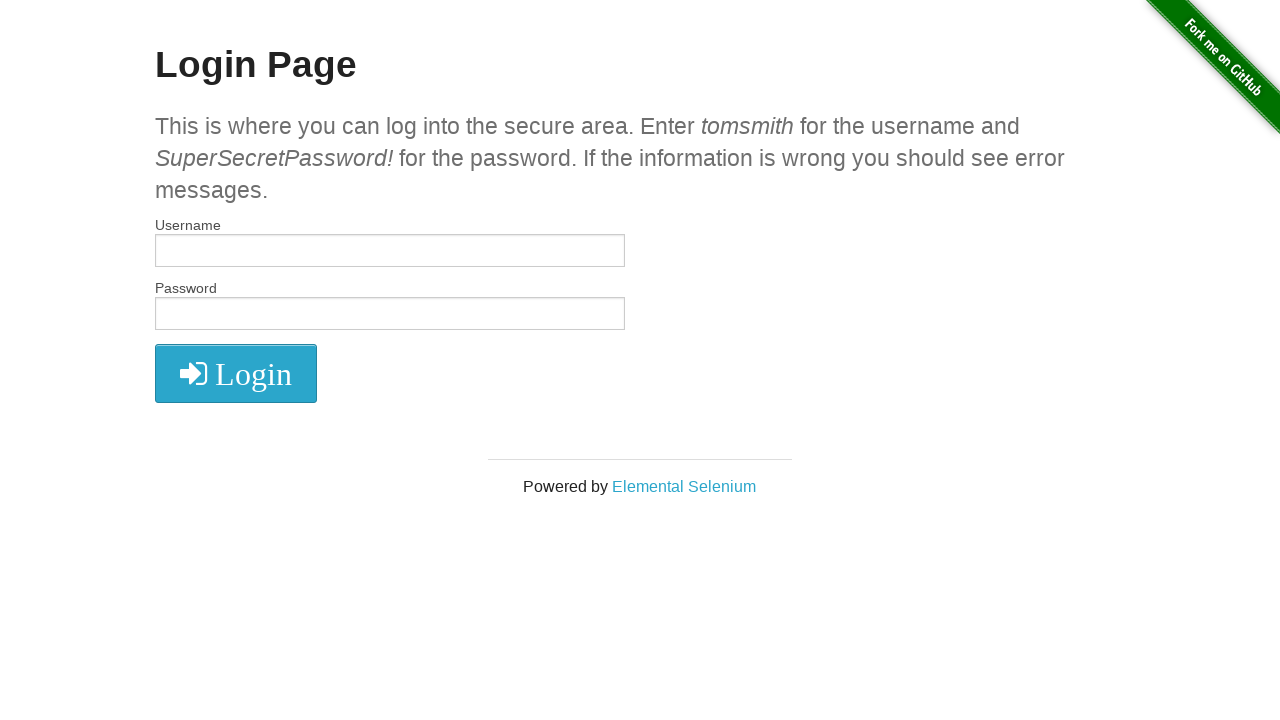